Tests radio button functionality by clicking male and female radio buttons and verifying their selection state

Starting URL: https://testautomationpractice.blogspot.com/

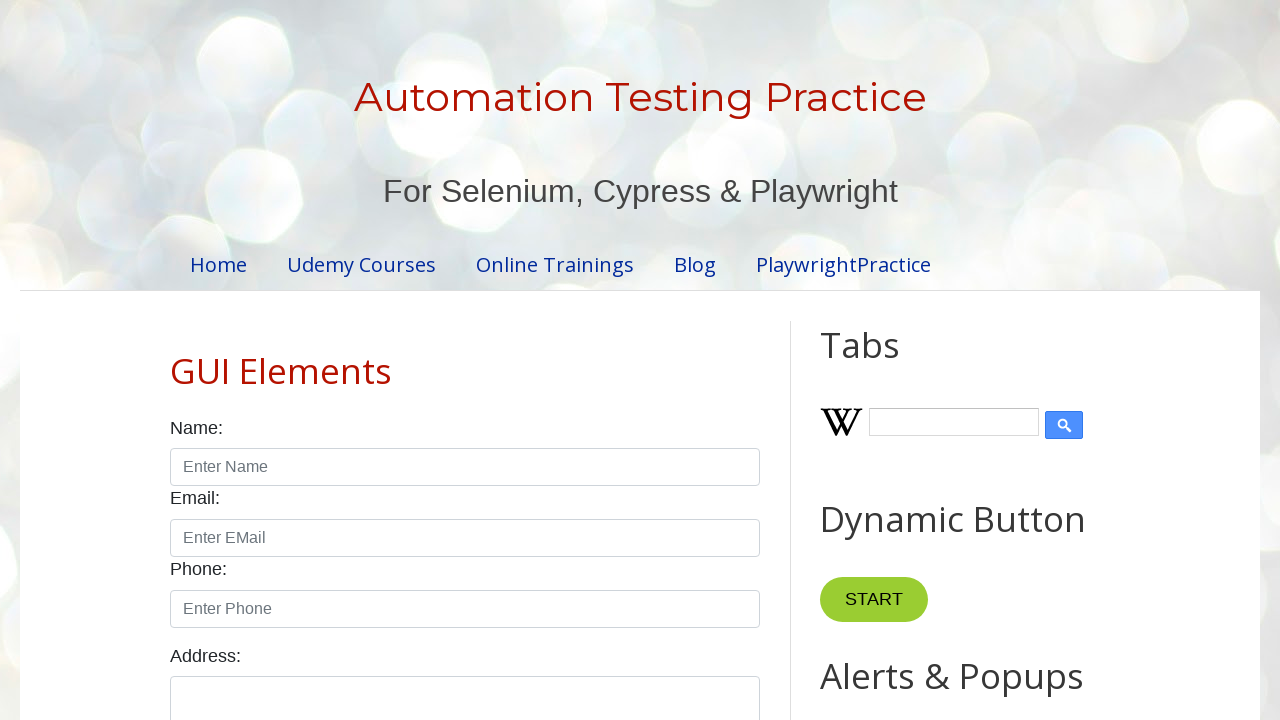

Clicked male radio button at (176, 360) on xpath=//input[@id='male']
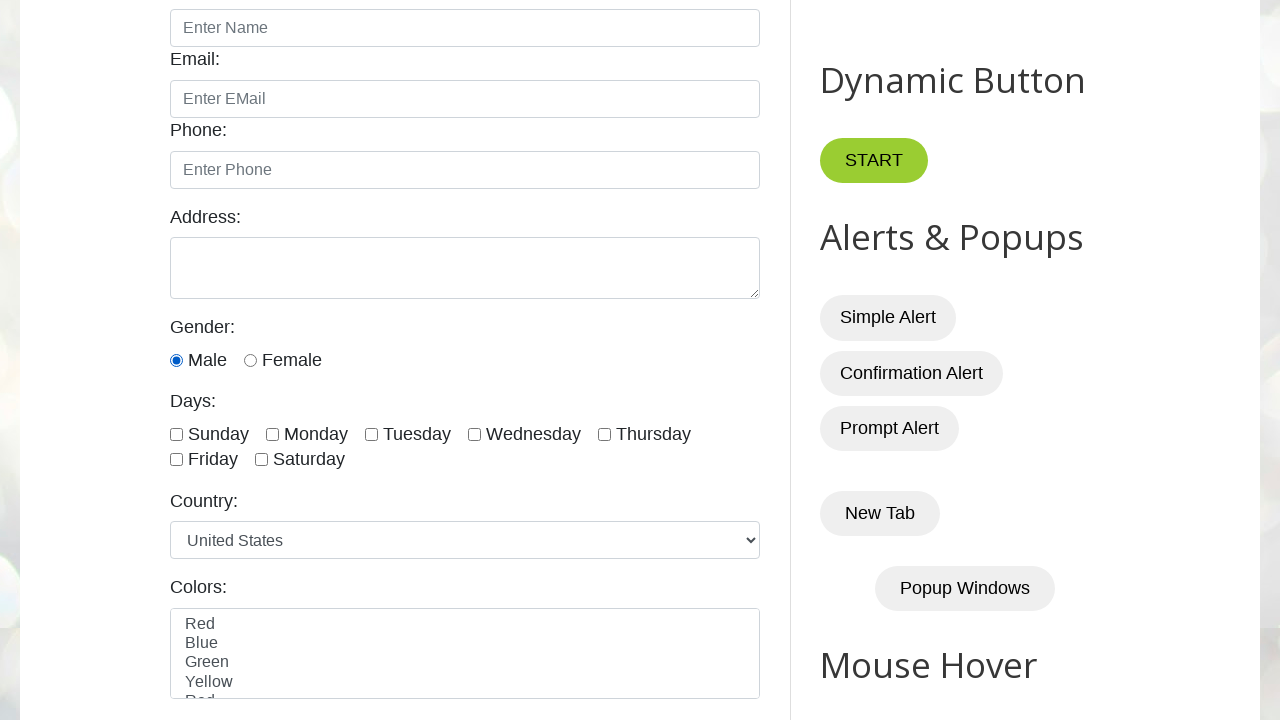

Clicked female radio button to unselect male at (250, 360) on xpath=//input[@id='female']
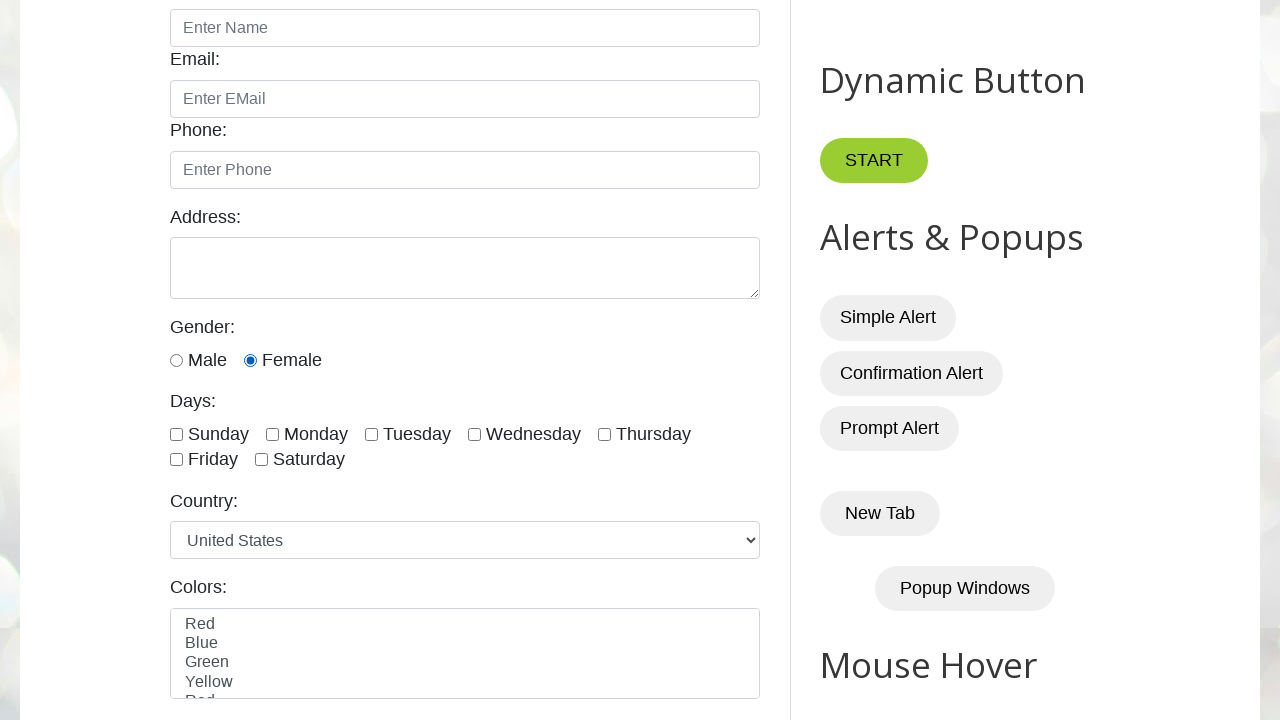

Located male radio button element
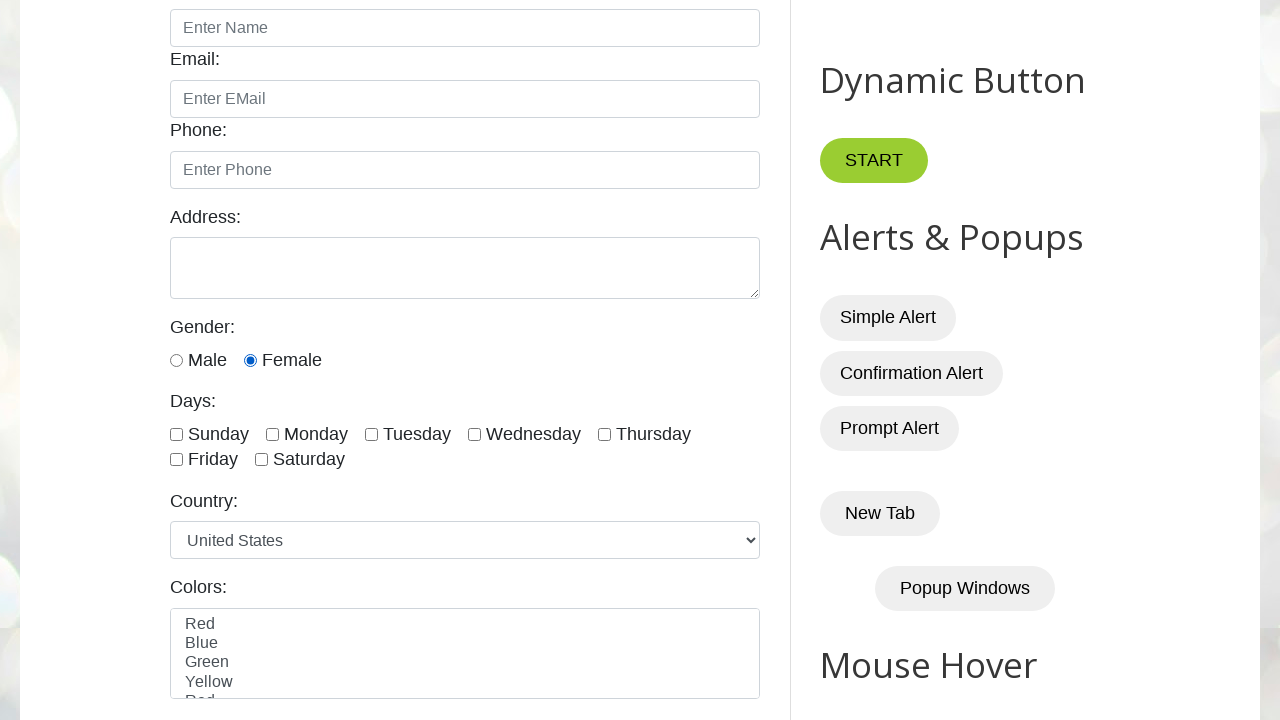

Located female radio button element
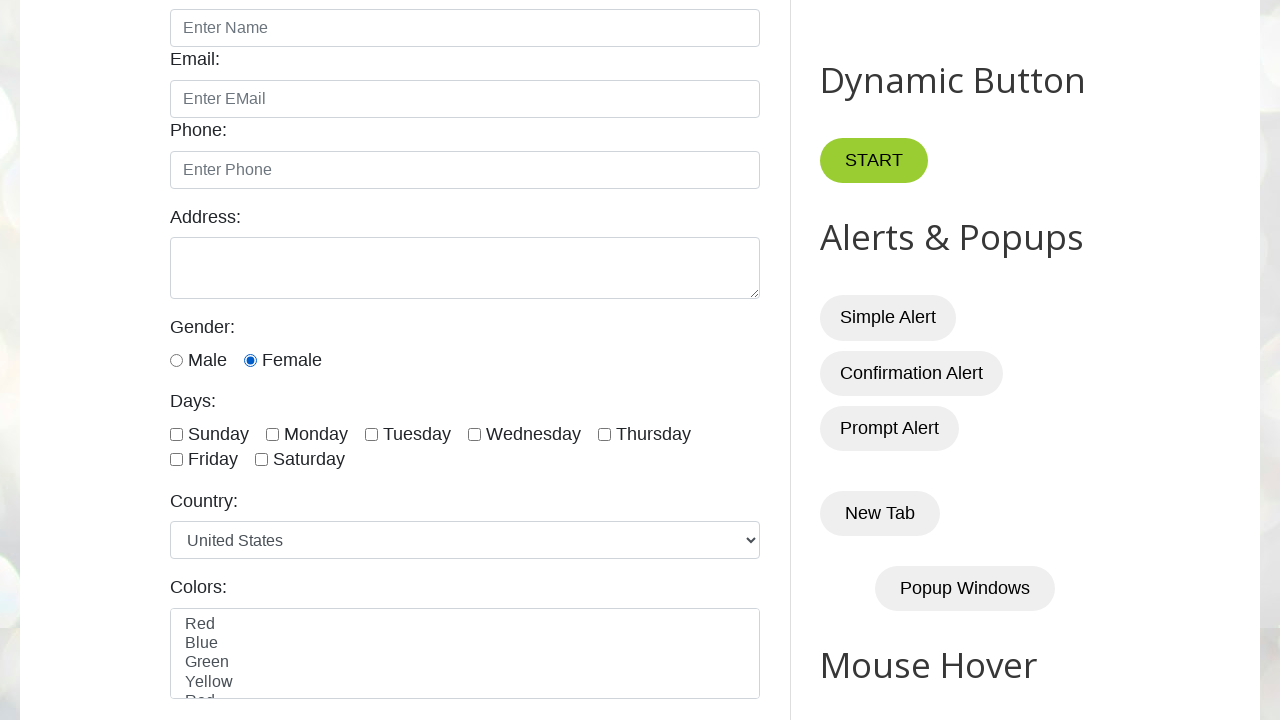

Verified male radio button is not checked
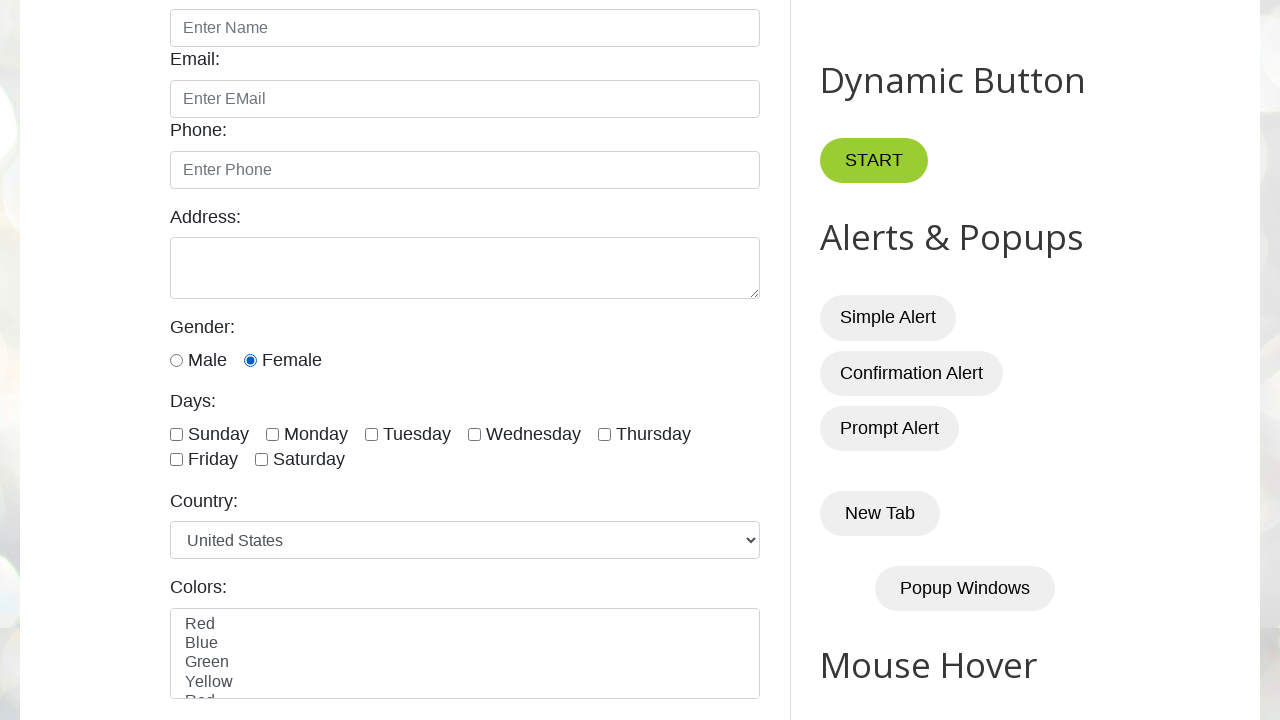

Verified female radio button is checked
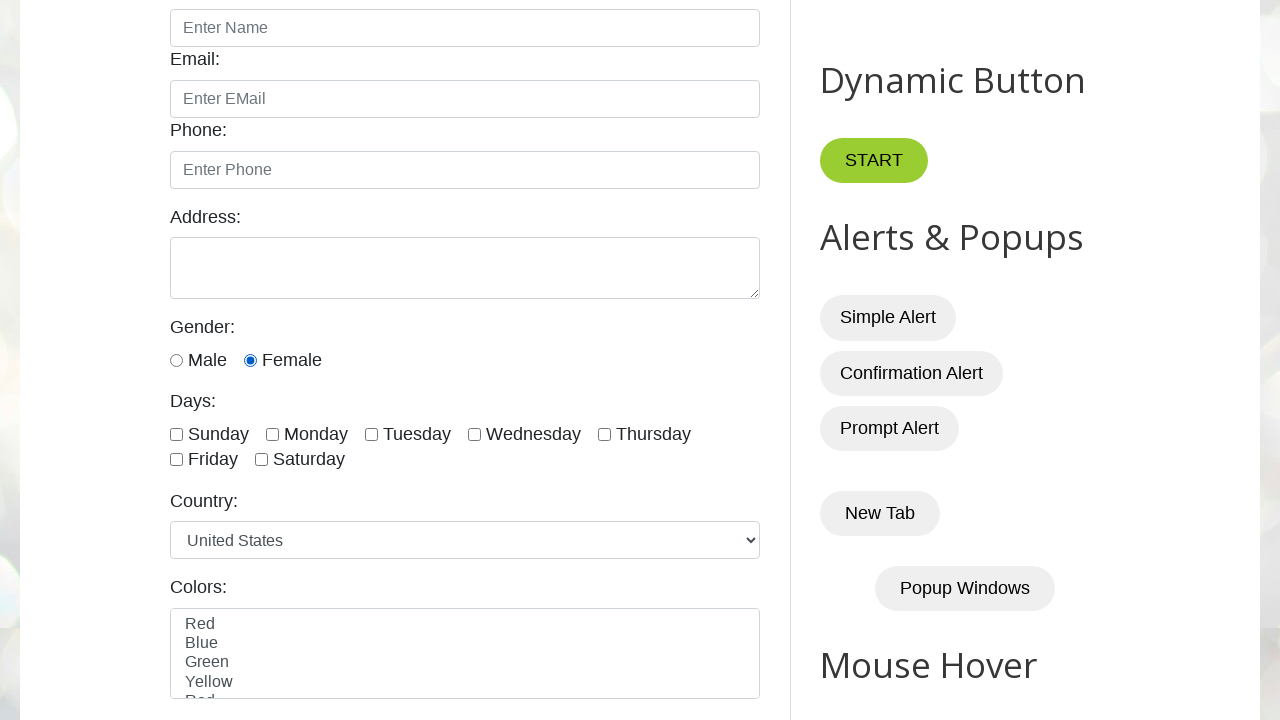

Located all radio button elements on page
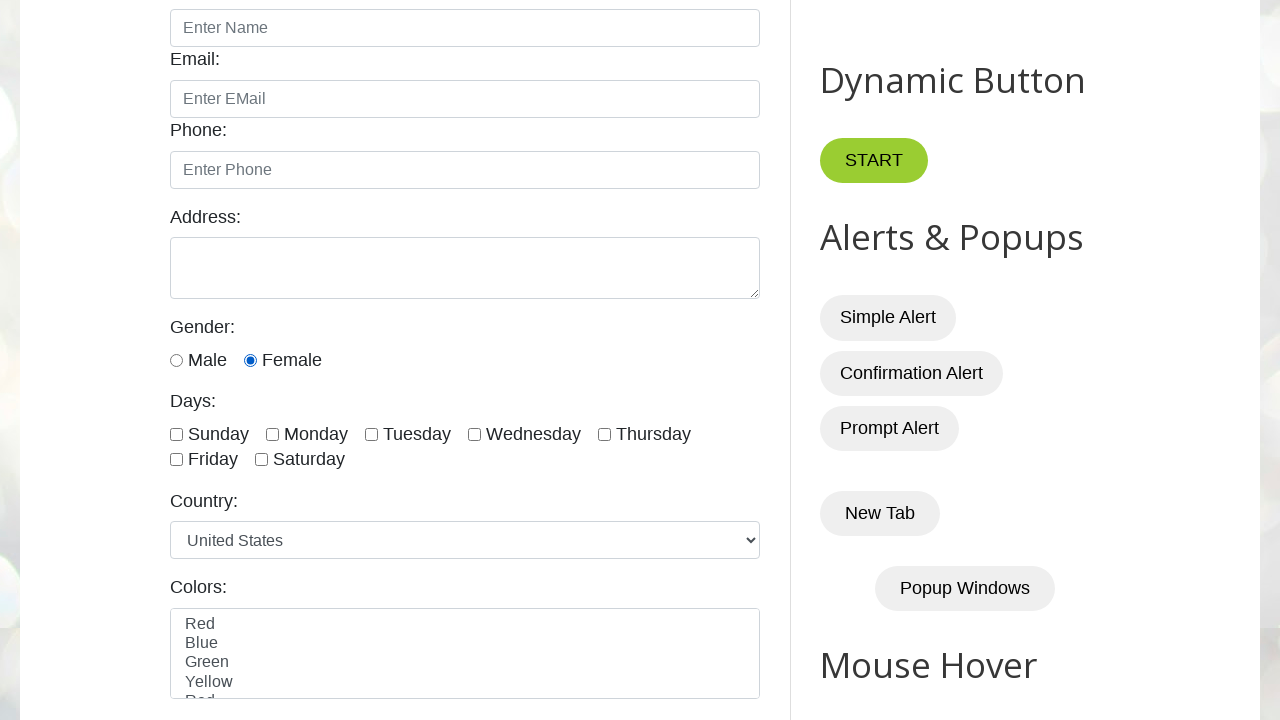

Counted total radio buttons: 2
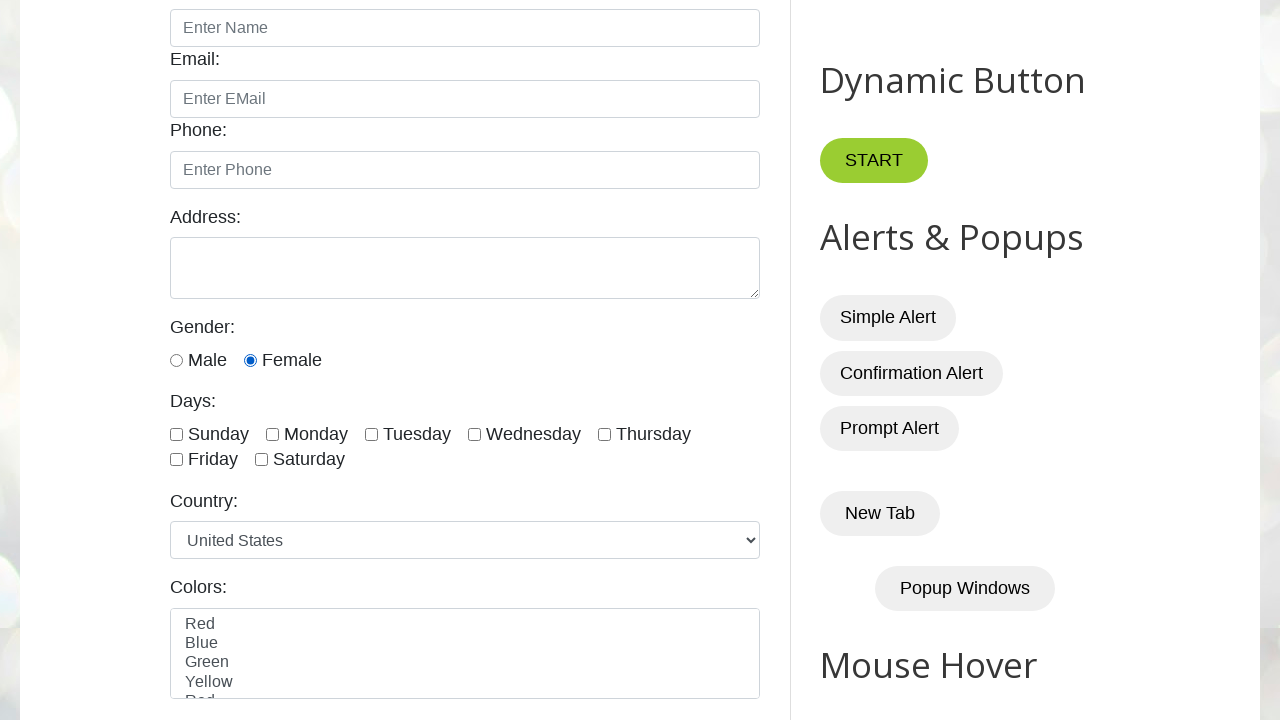

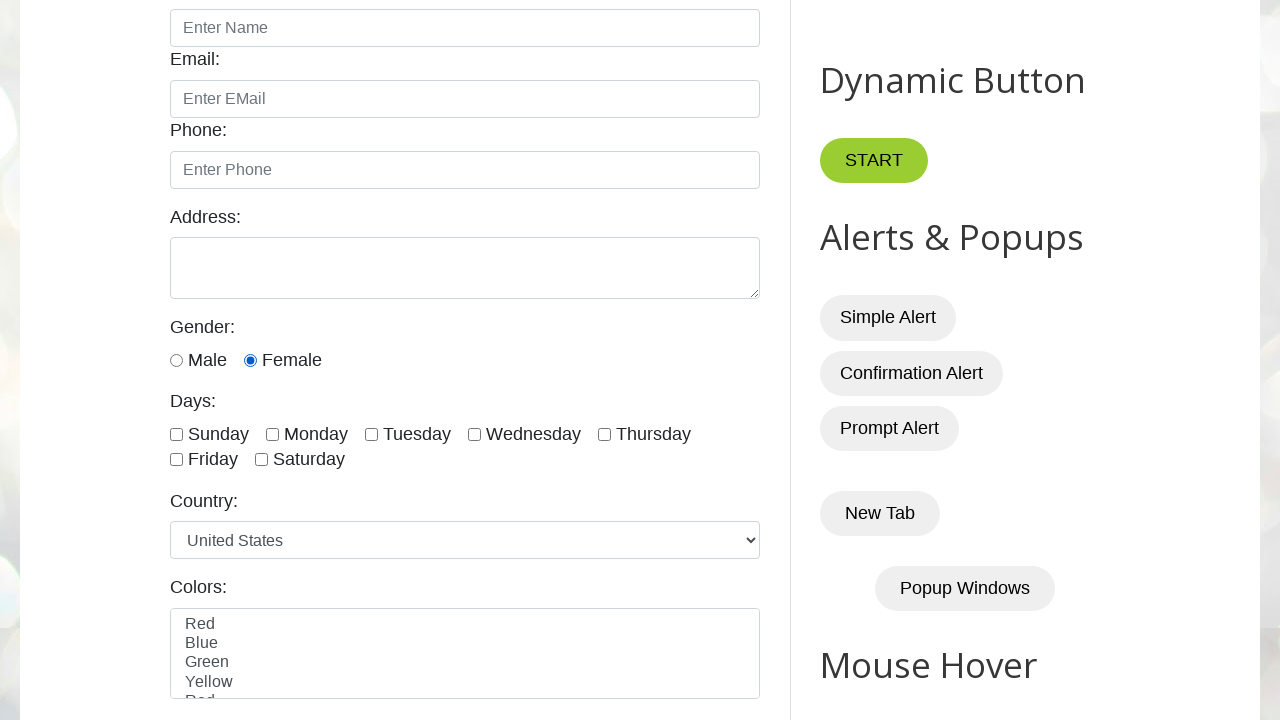